Tests dynamic content loading by clicking a Start button and waiting for dynamically loaded text to appear on the page

Starting URL: https://the-internet.herokuapp.com/dynamic_loading/2

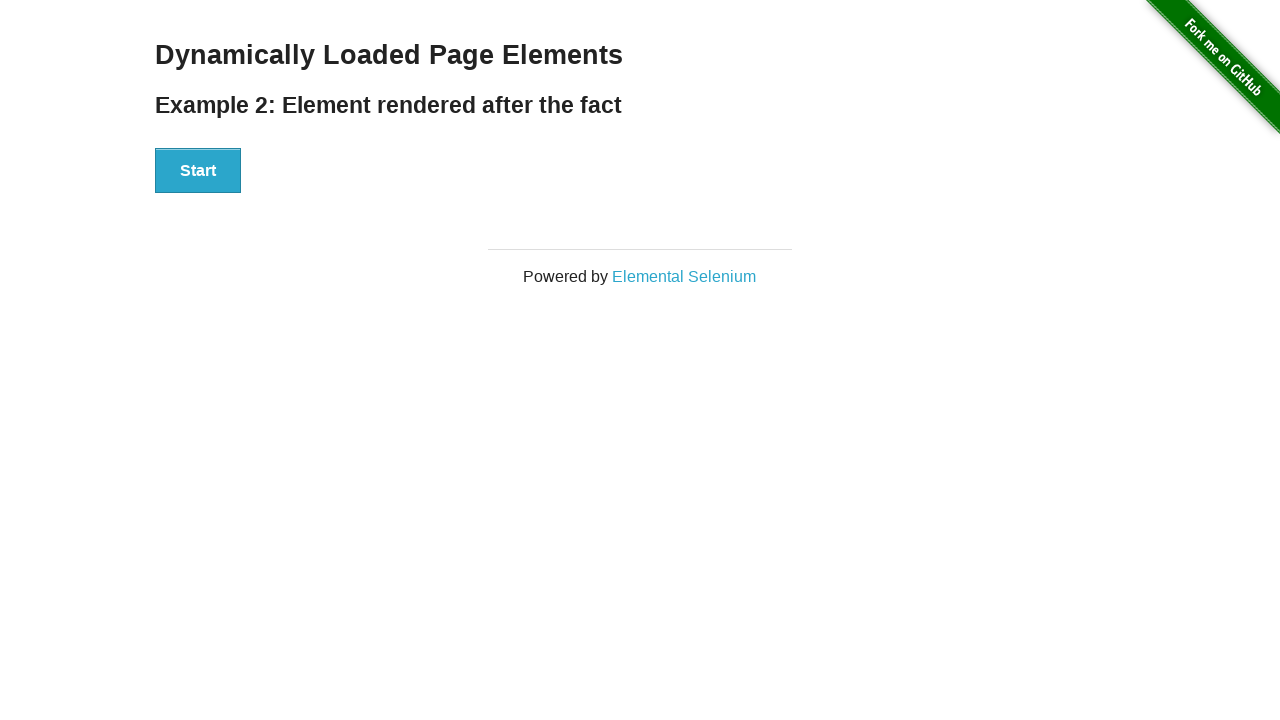

Clicked Start button to trigger dynamic content loading at (198, 171) on xpath=//button[text()='Start']
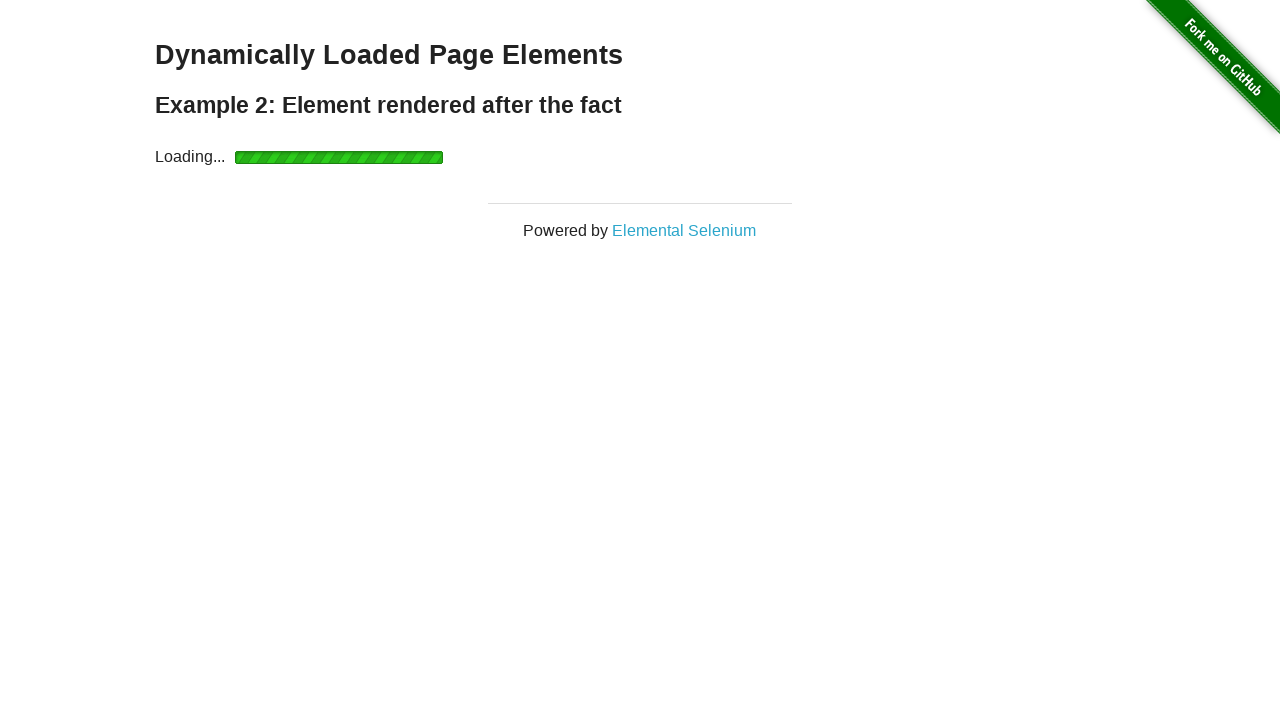

Waited for dynamically loaded text element to appear
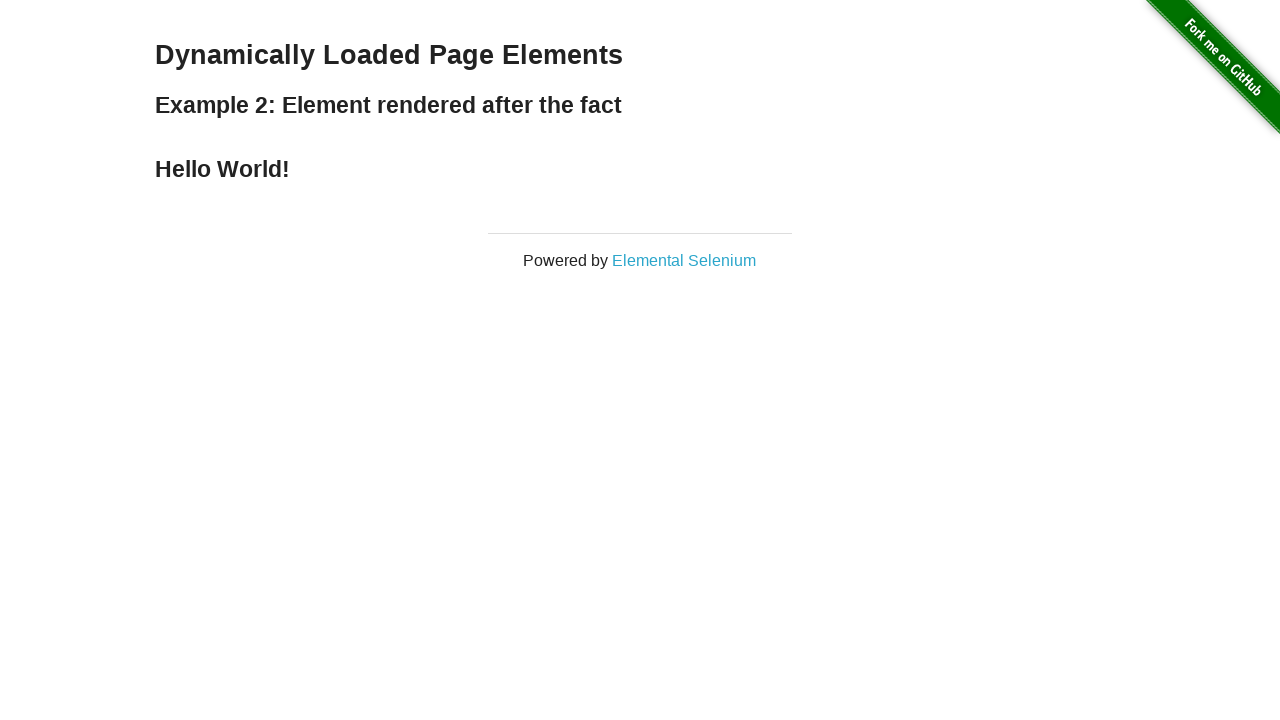

Located the dynamically loaded h4 element
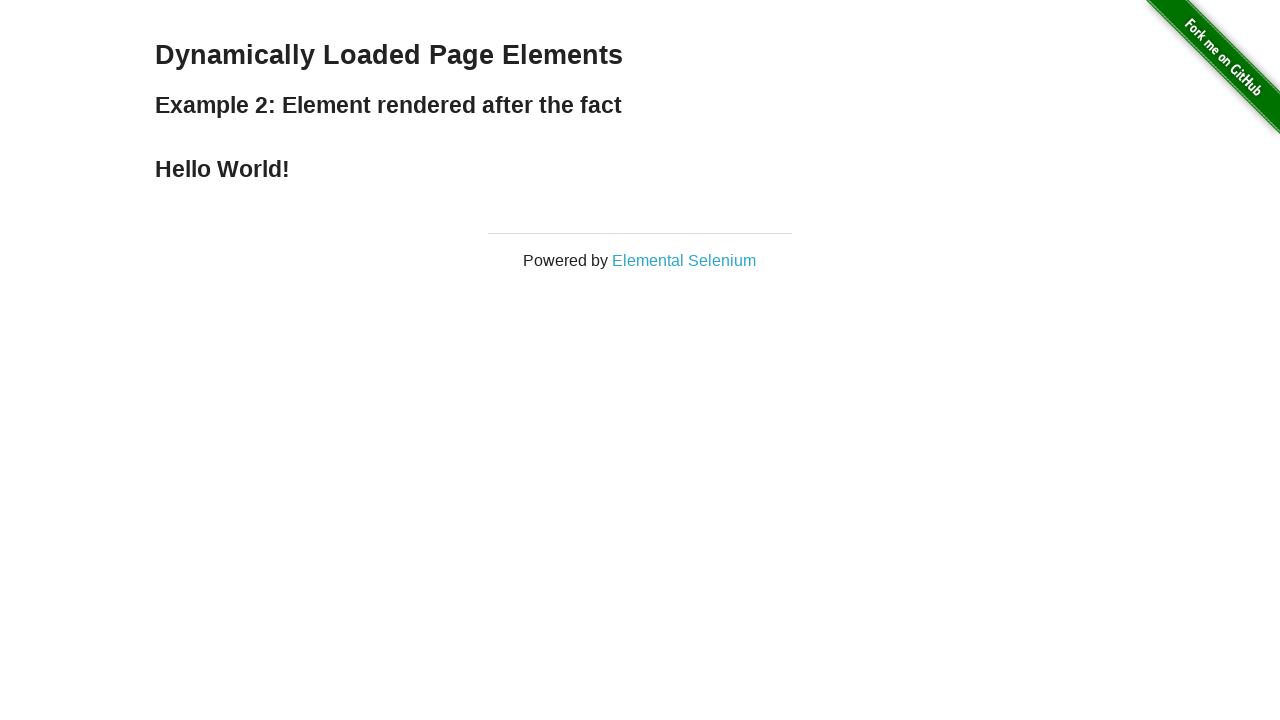

Retrieved text content from dynamically loaded element: 'Hello World!'
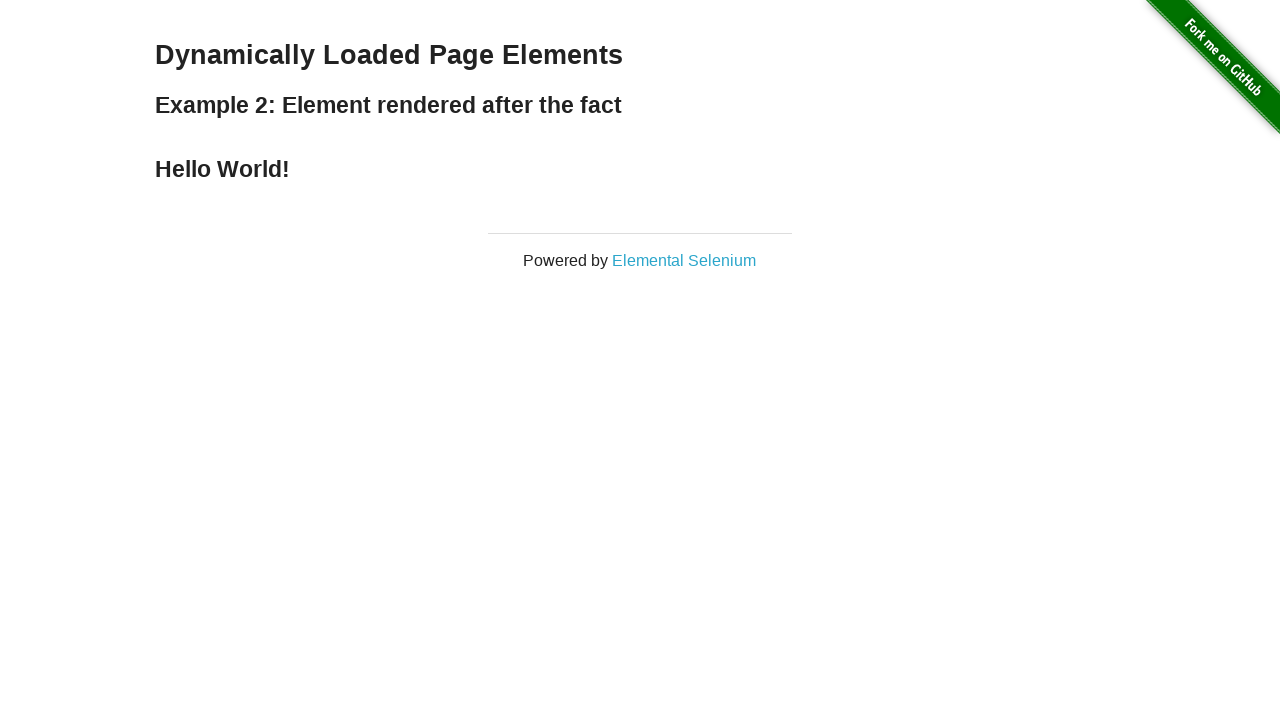

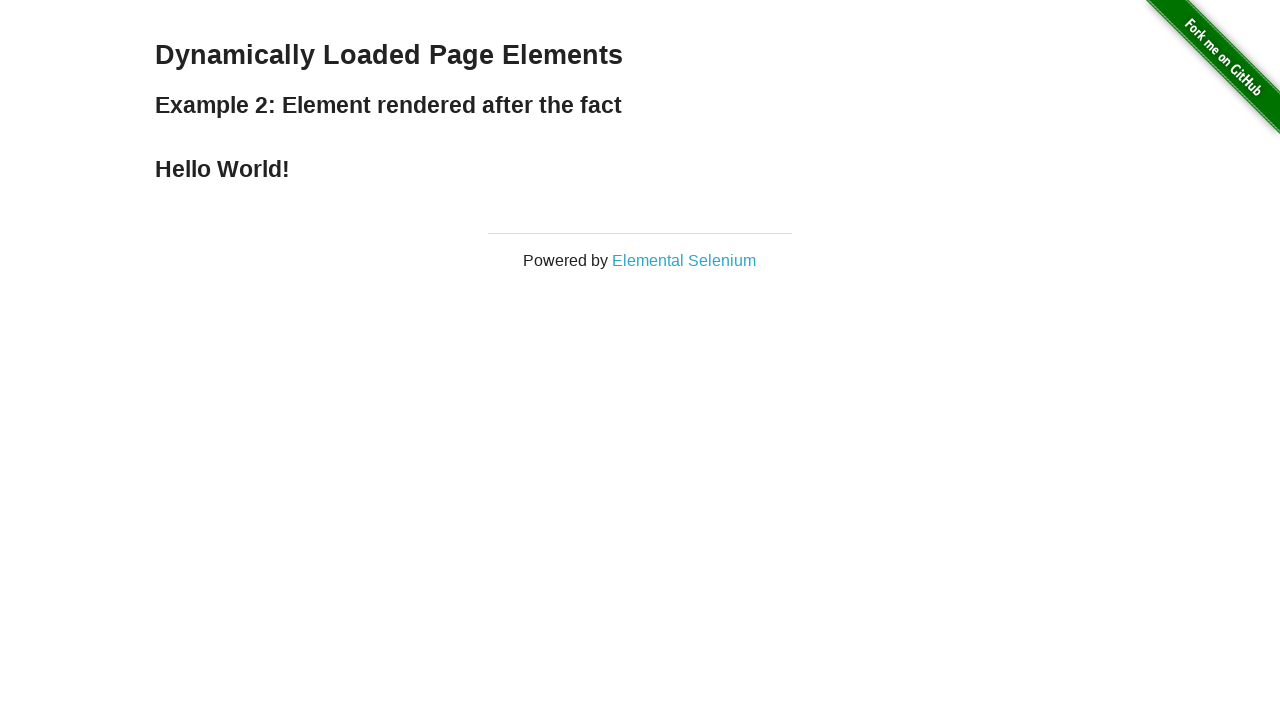